Tests different methods of clicking buttons and entering text on a blog page, demonstrating normal clicks, Actions class clicks, and JavaScript executor methods

Starting URL: https://omayo.blogspot.com/

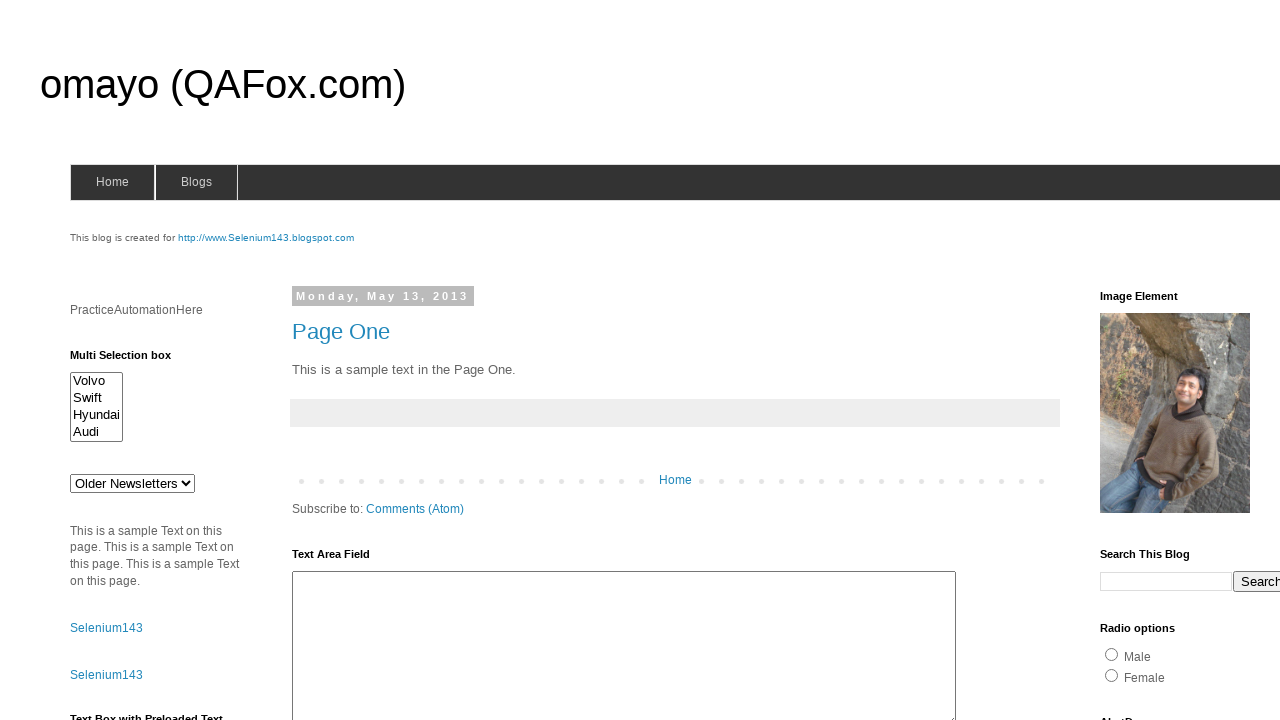

Clicked Submit button using normal click at (98, 361) on xpath=//button[text()='Submit']
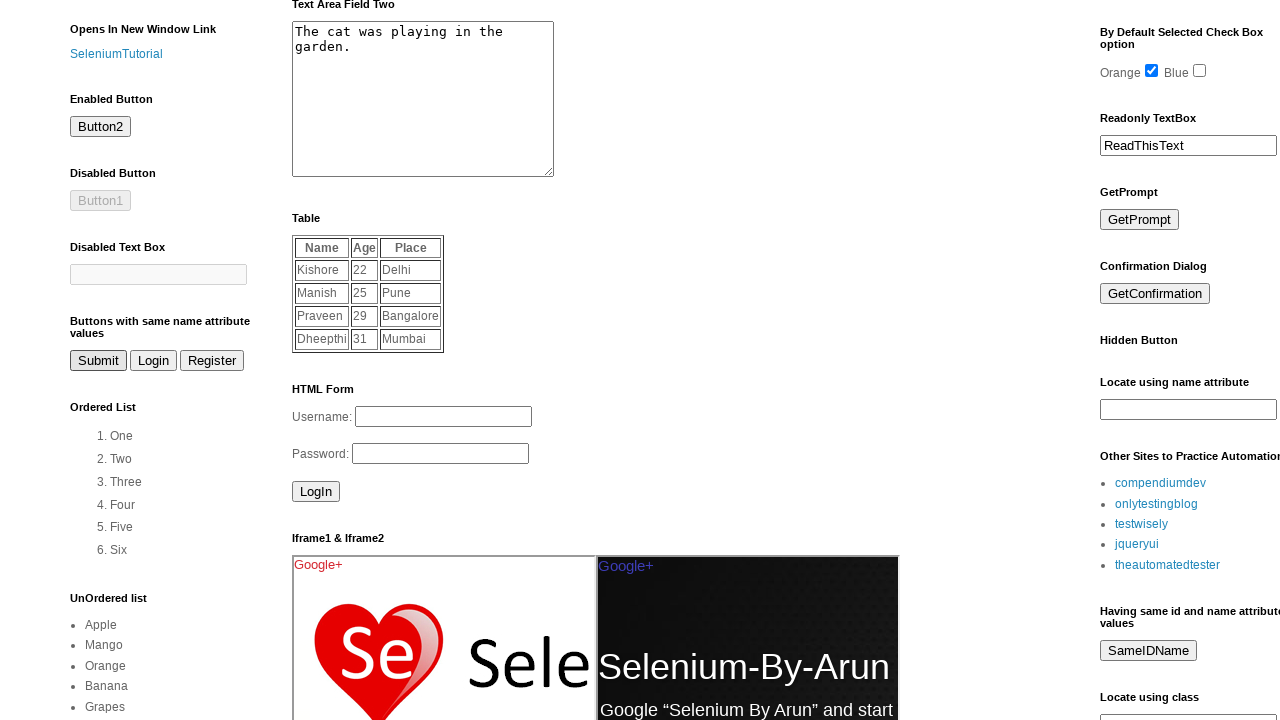

Clicked Login button at (154, 361) on xpath=//button[text()='Login']
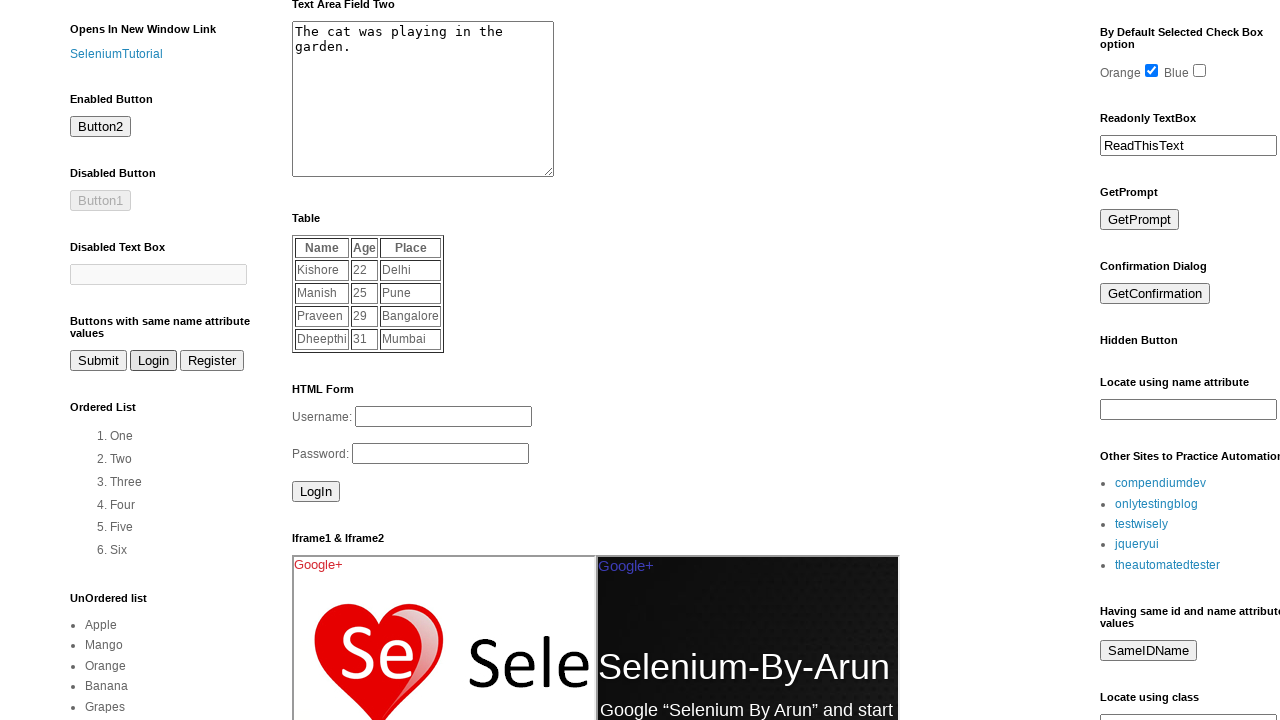

Clicked Register button at (212, 361) on xpath=//button[text()='Register']
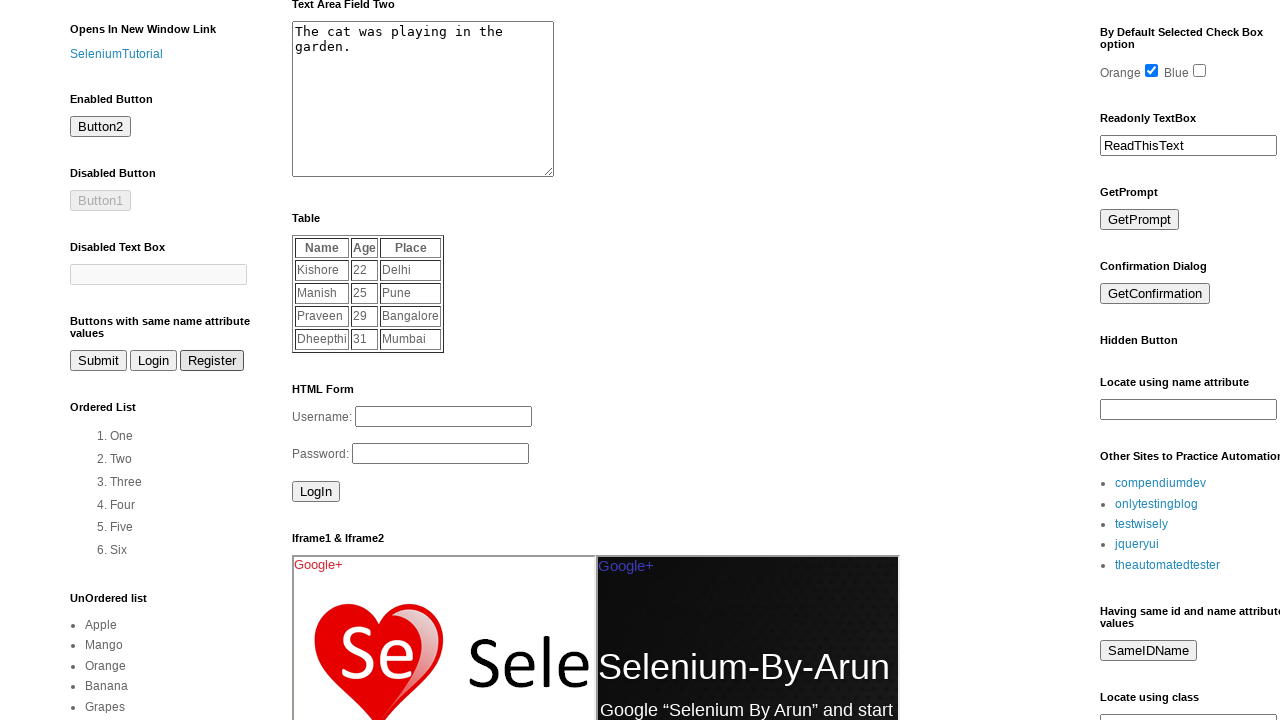

Filled textarea with 'haritha' using normal fill on #ta1
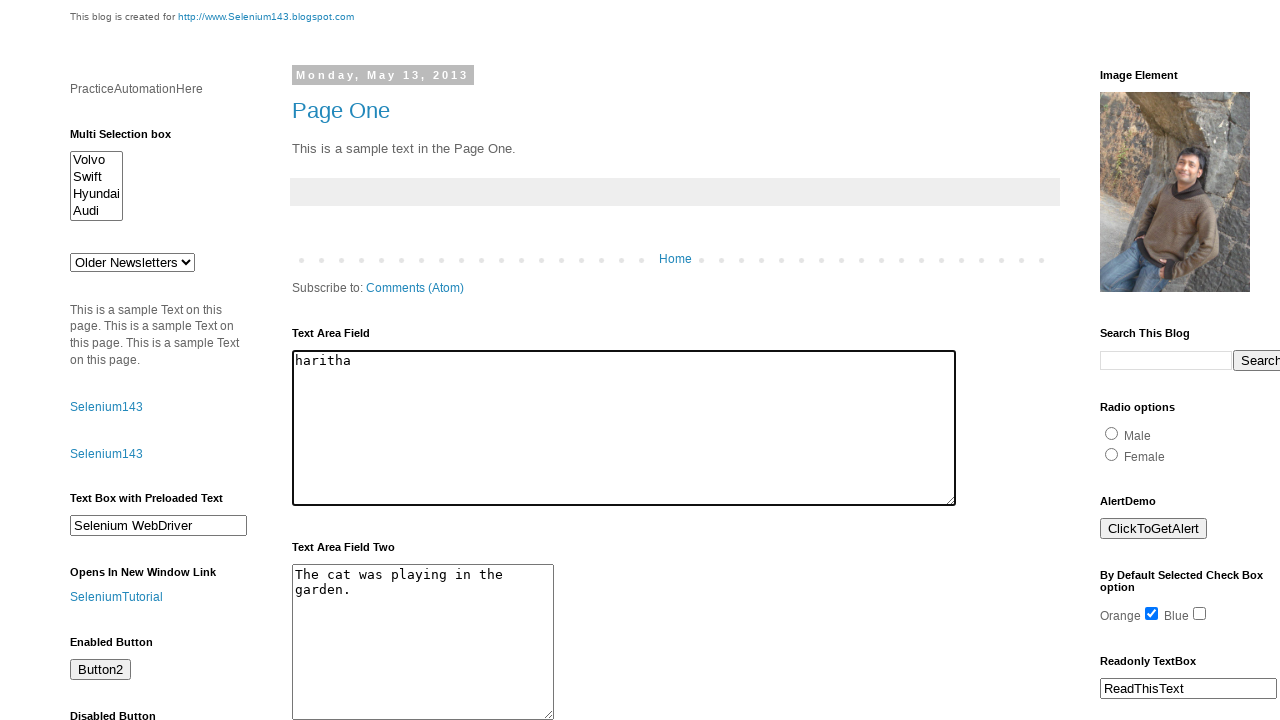

Cleared and filled textarea again with 'haritha' on #ta1
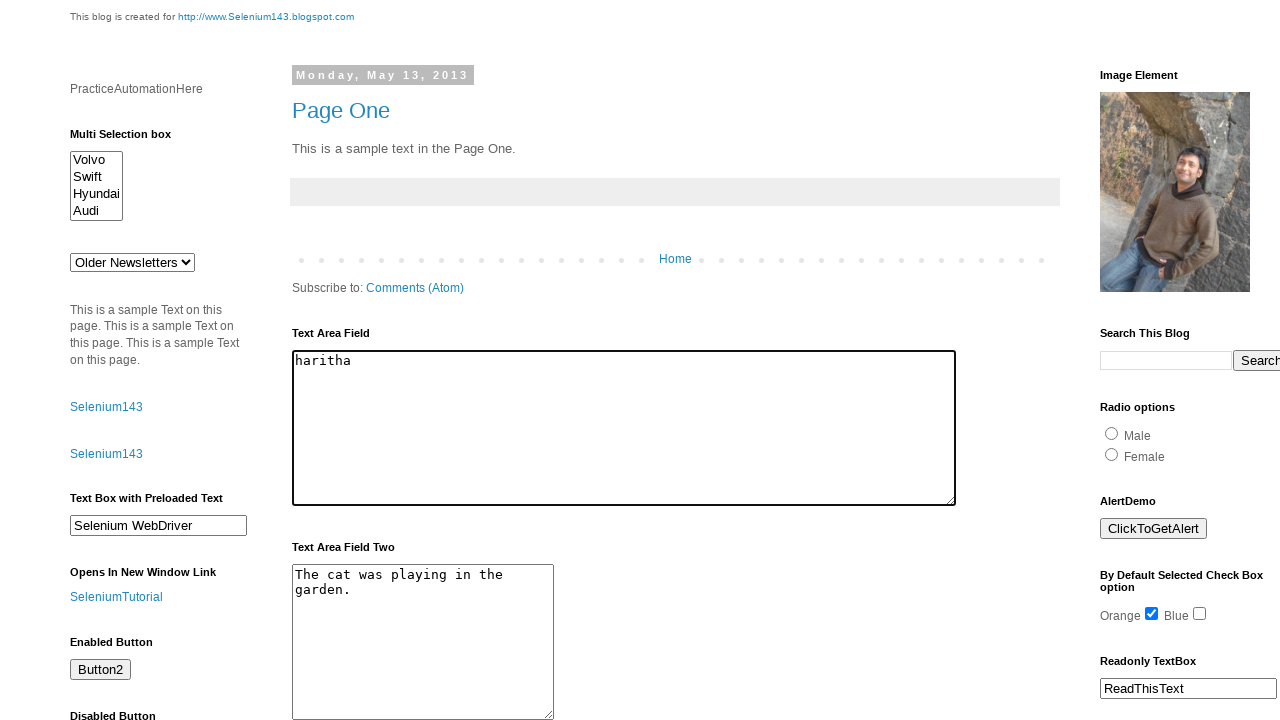

Set textarea value using JavaScript executor with 'haritha'
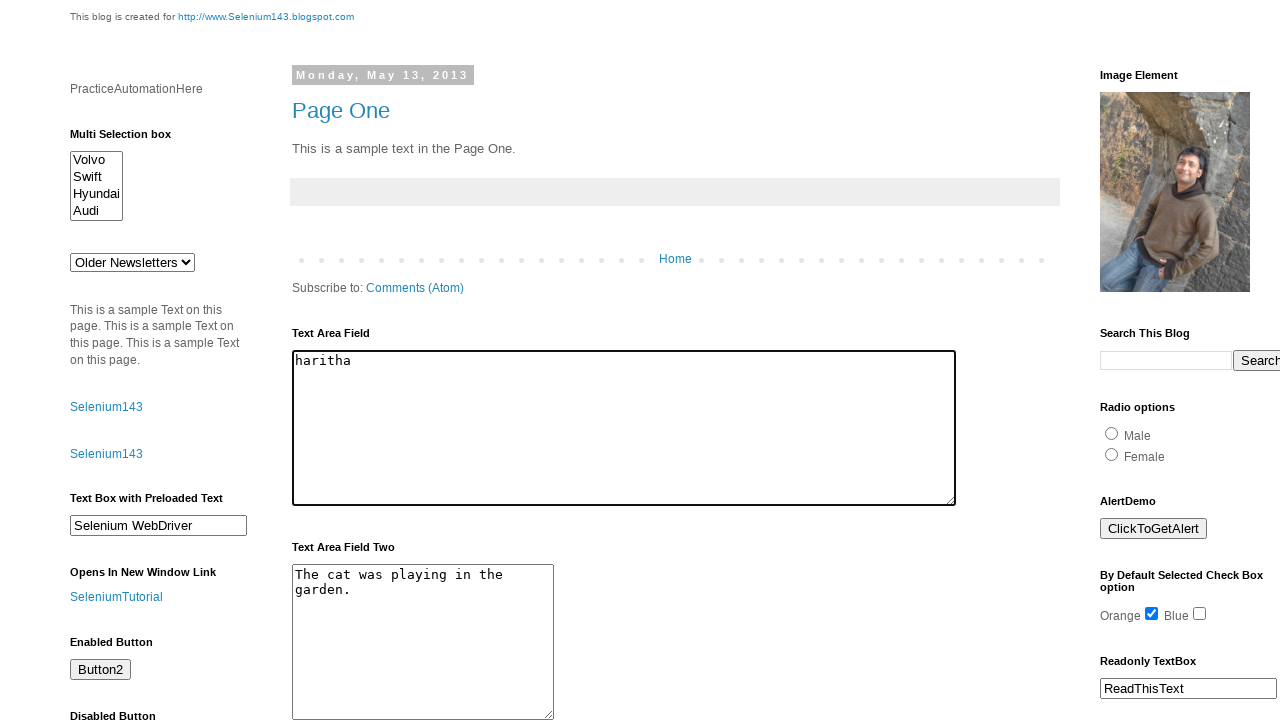

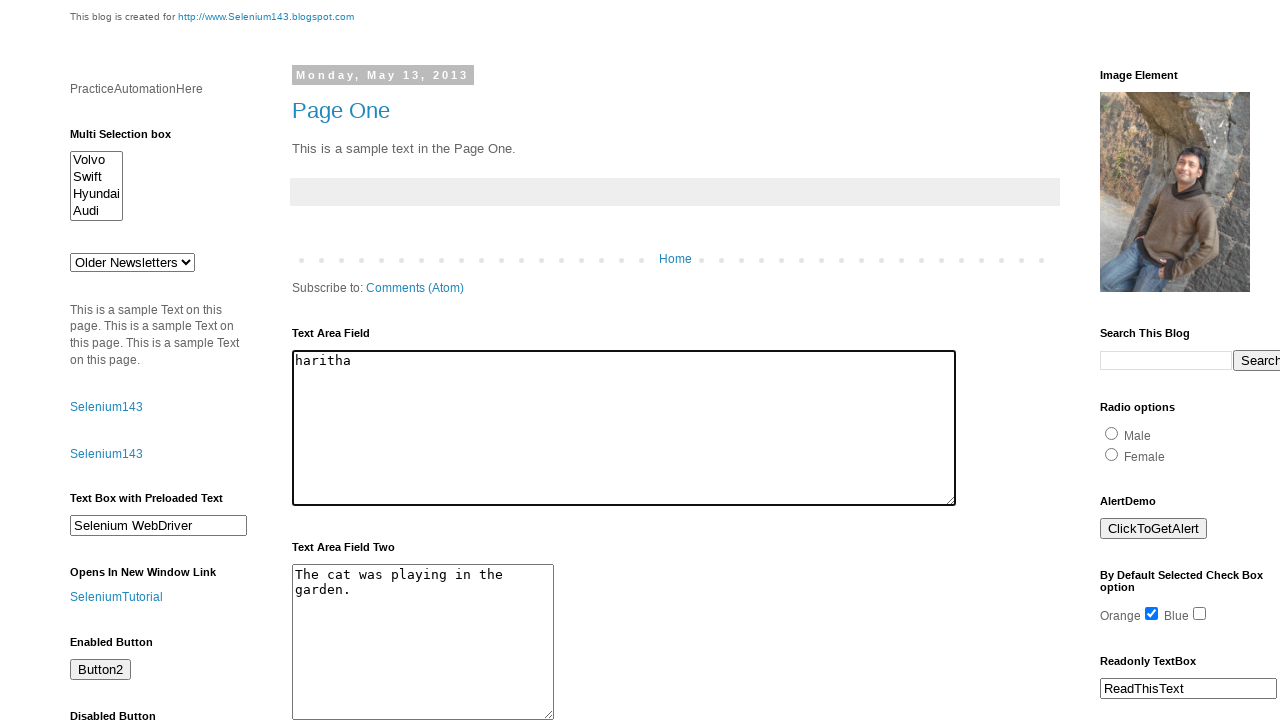